Tests file download functionality on the Selenium downloads page by navigating to the downloads section and clicking on a download link.

Starting URL: https://www.selenium.dev/downloads

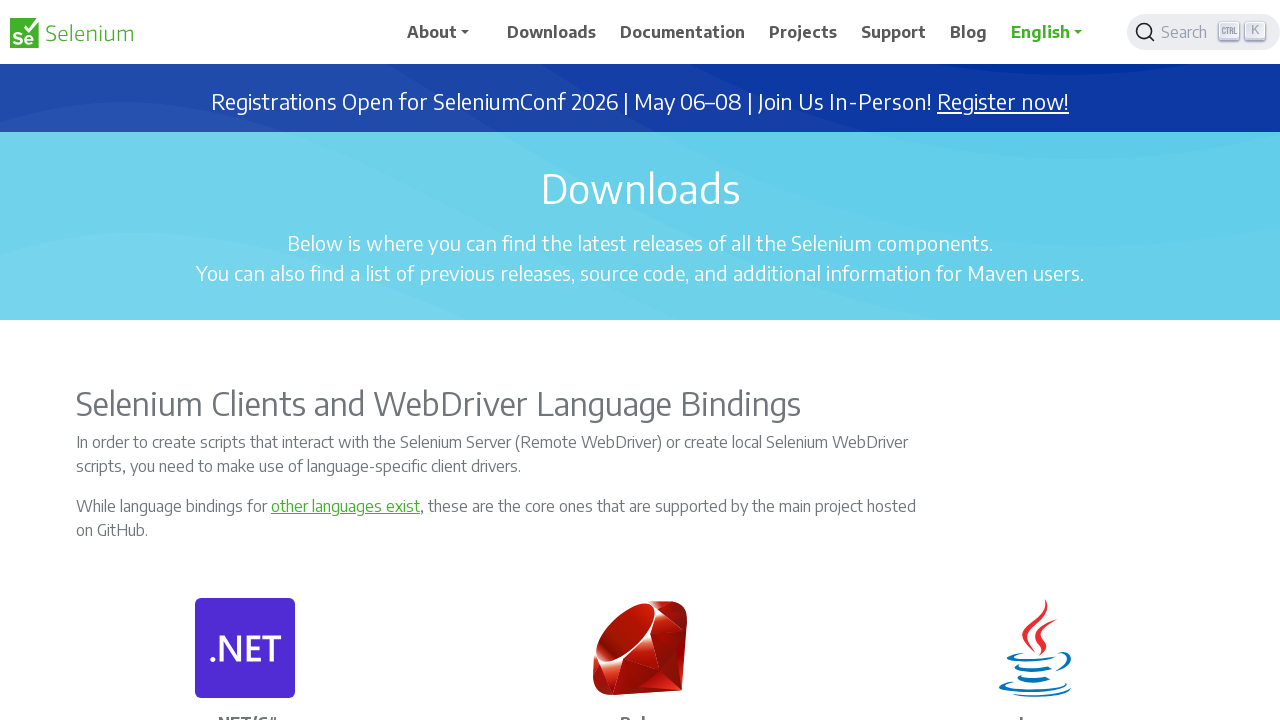

Set viewport size to 1920x1080
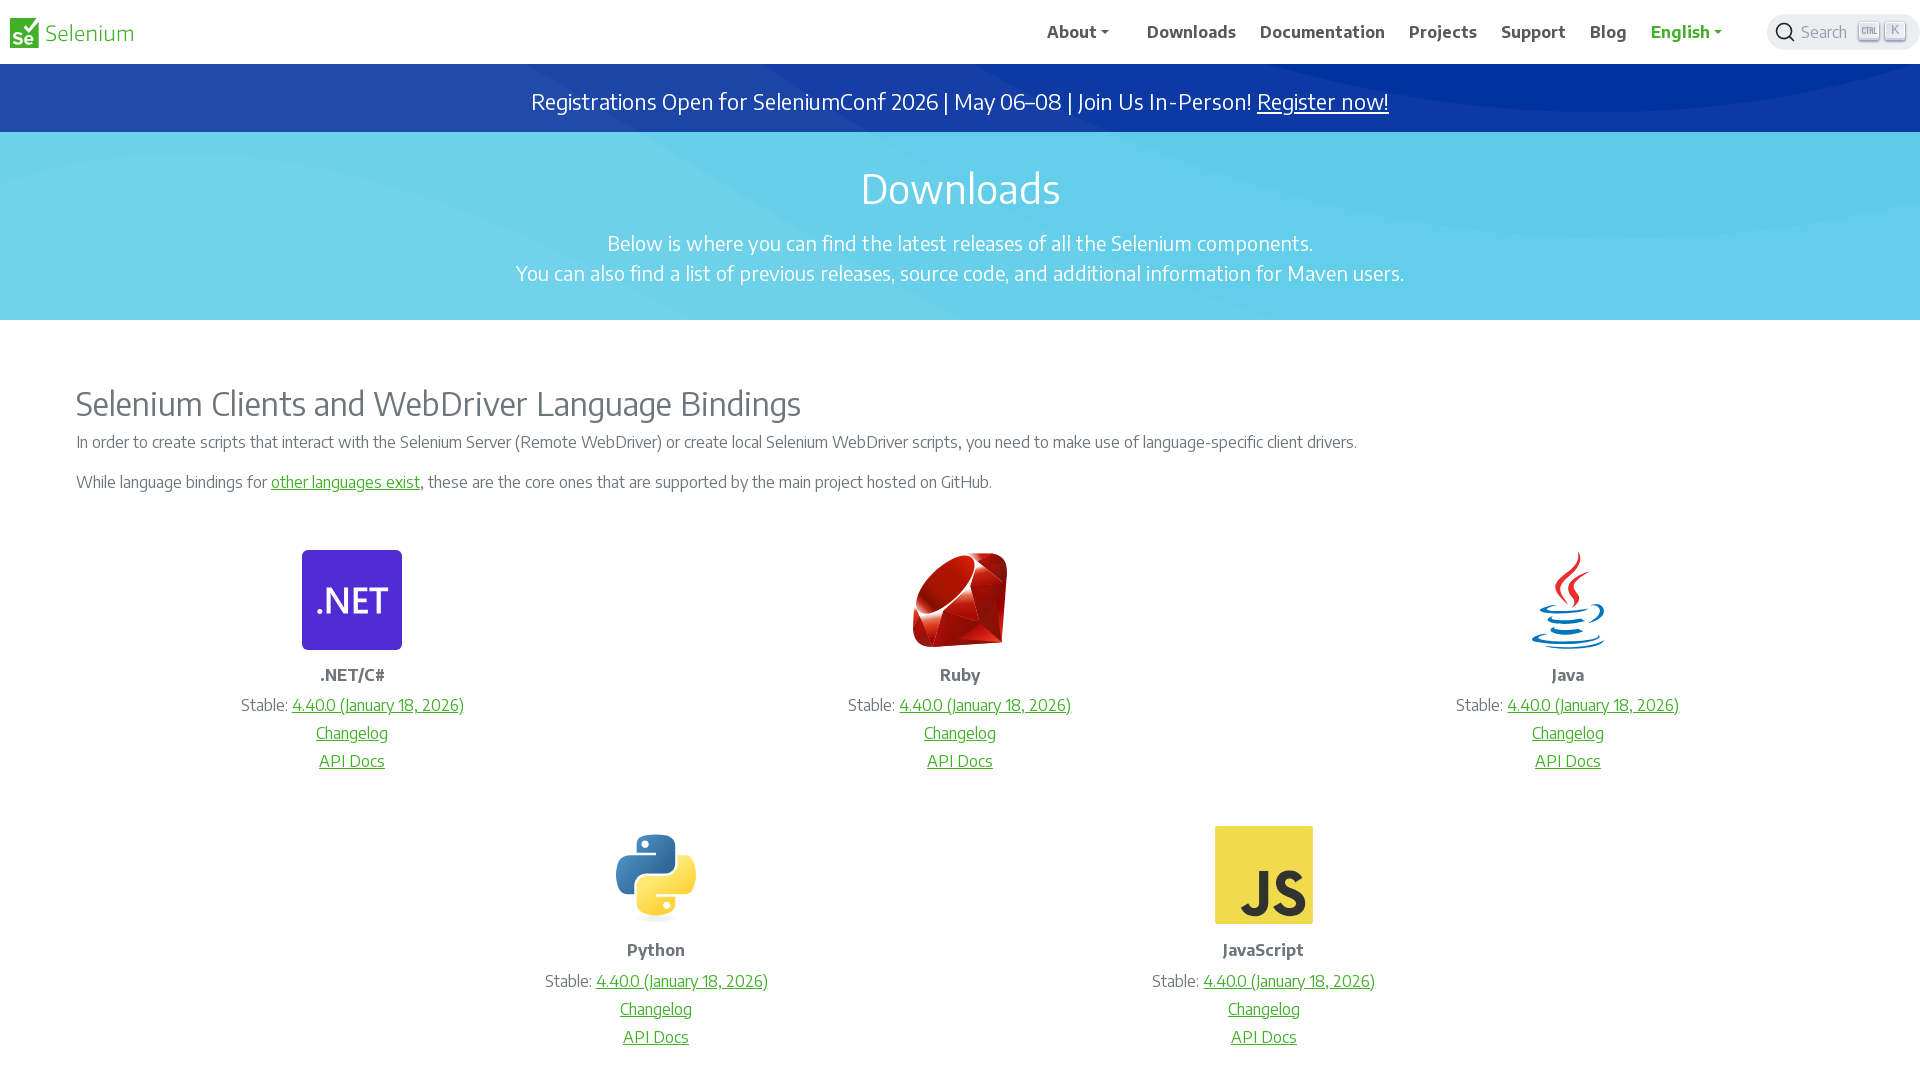

Waited for page to load (domcontentloaded)
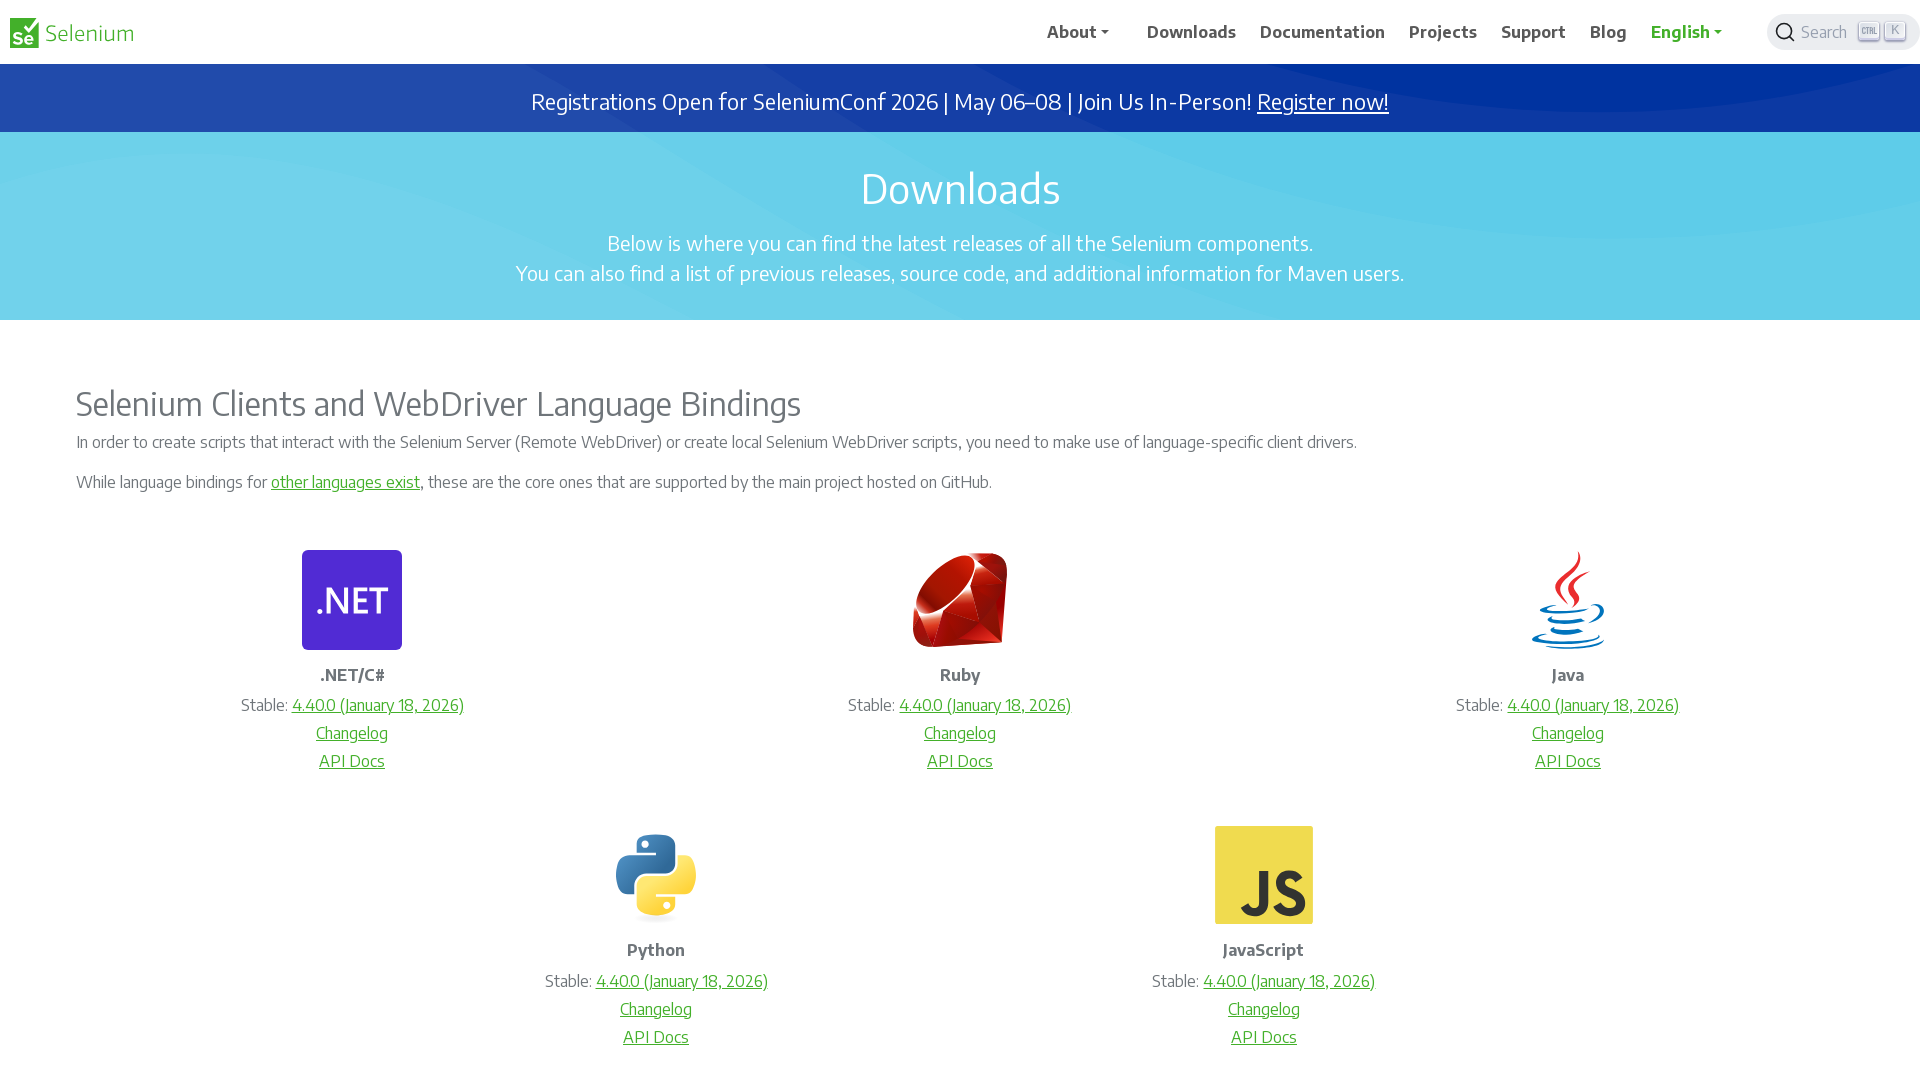

Clicked Firefox download link on Selenium downloads page at (378, 705) on xpath=//div[3]//div[1]//div[2]//p[2]//a[1]
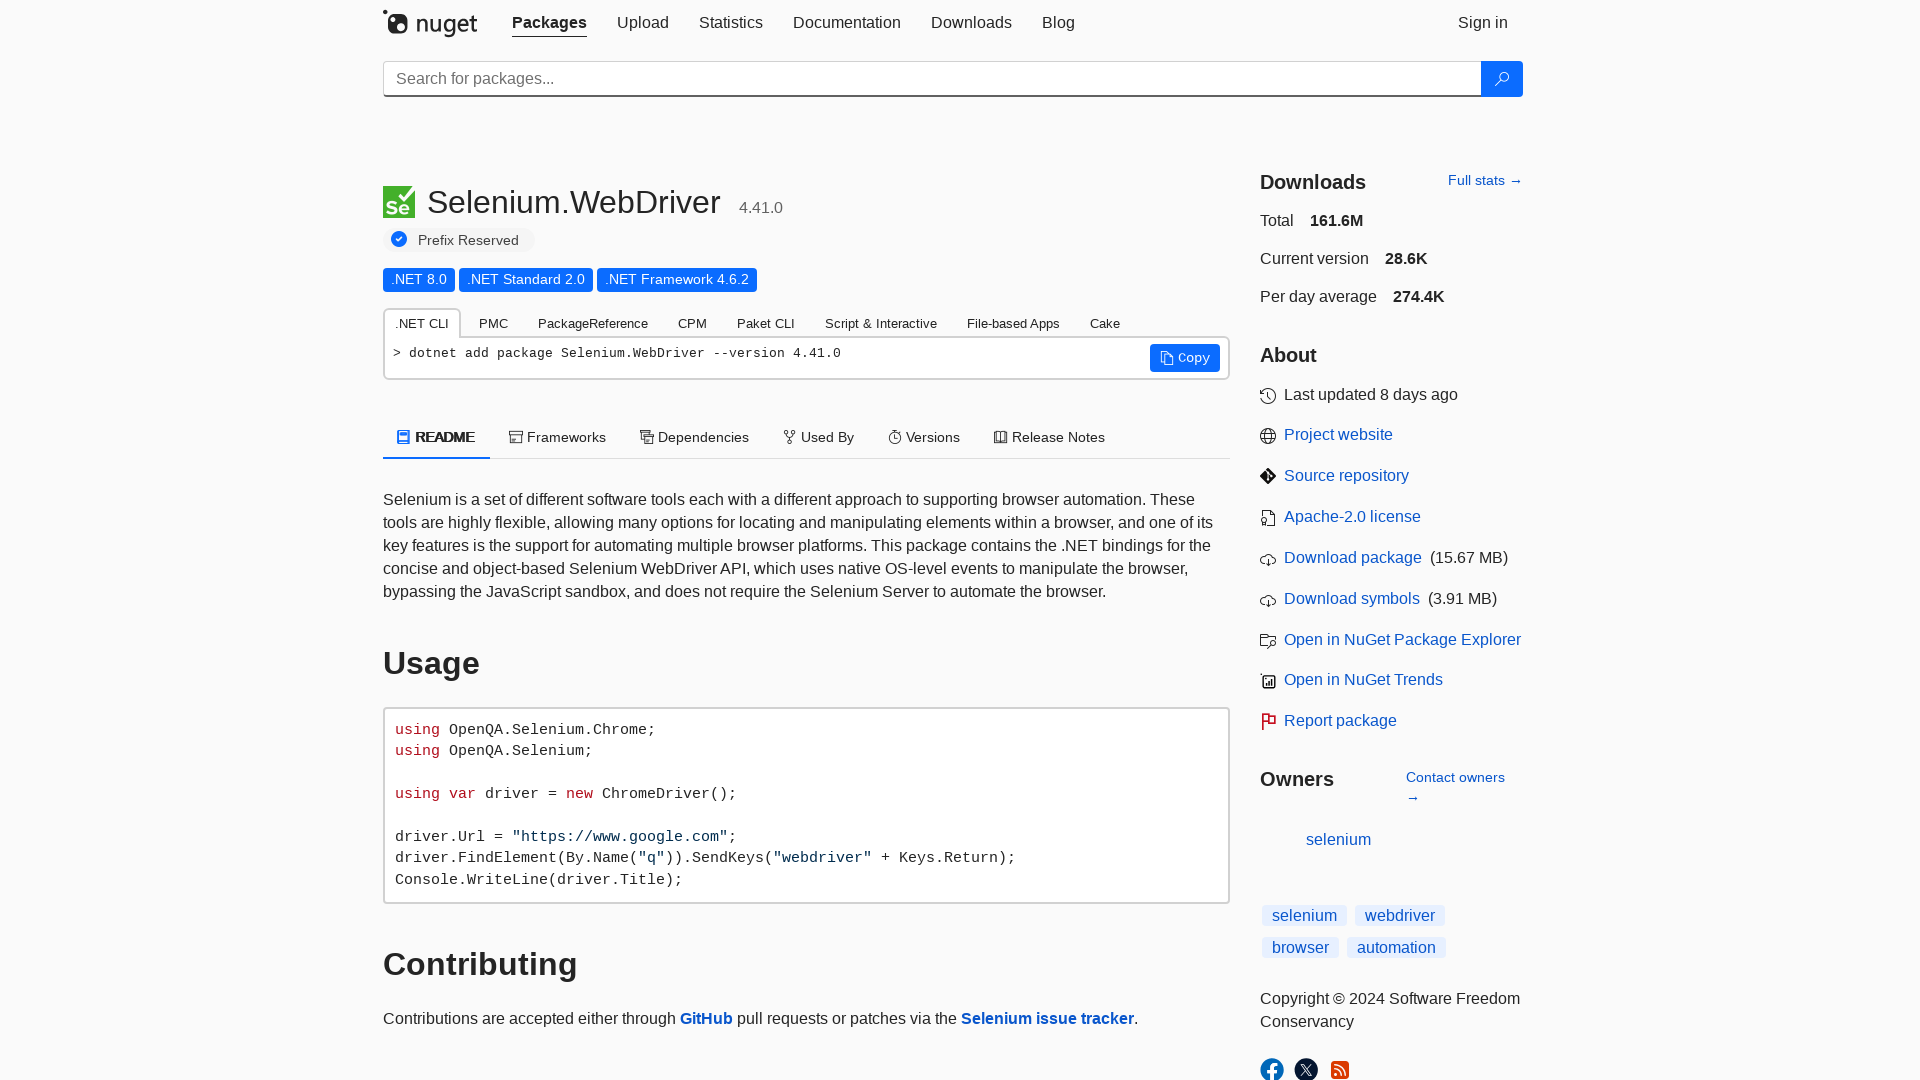

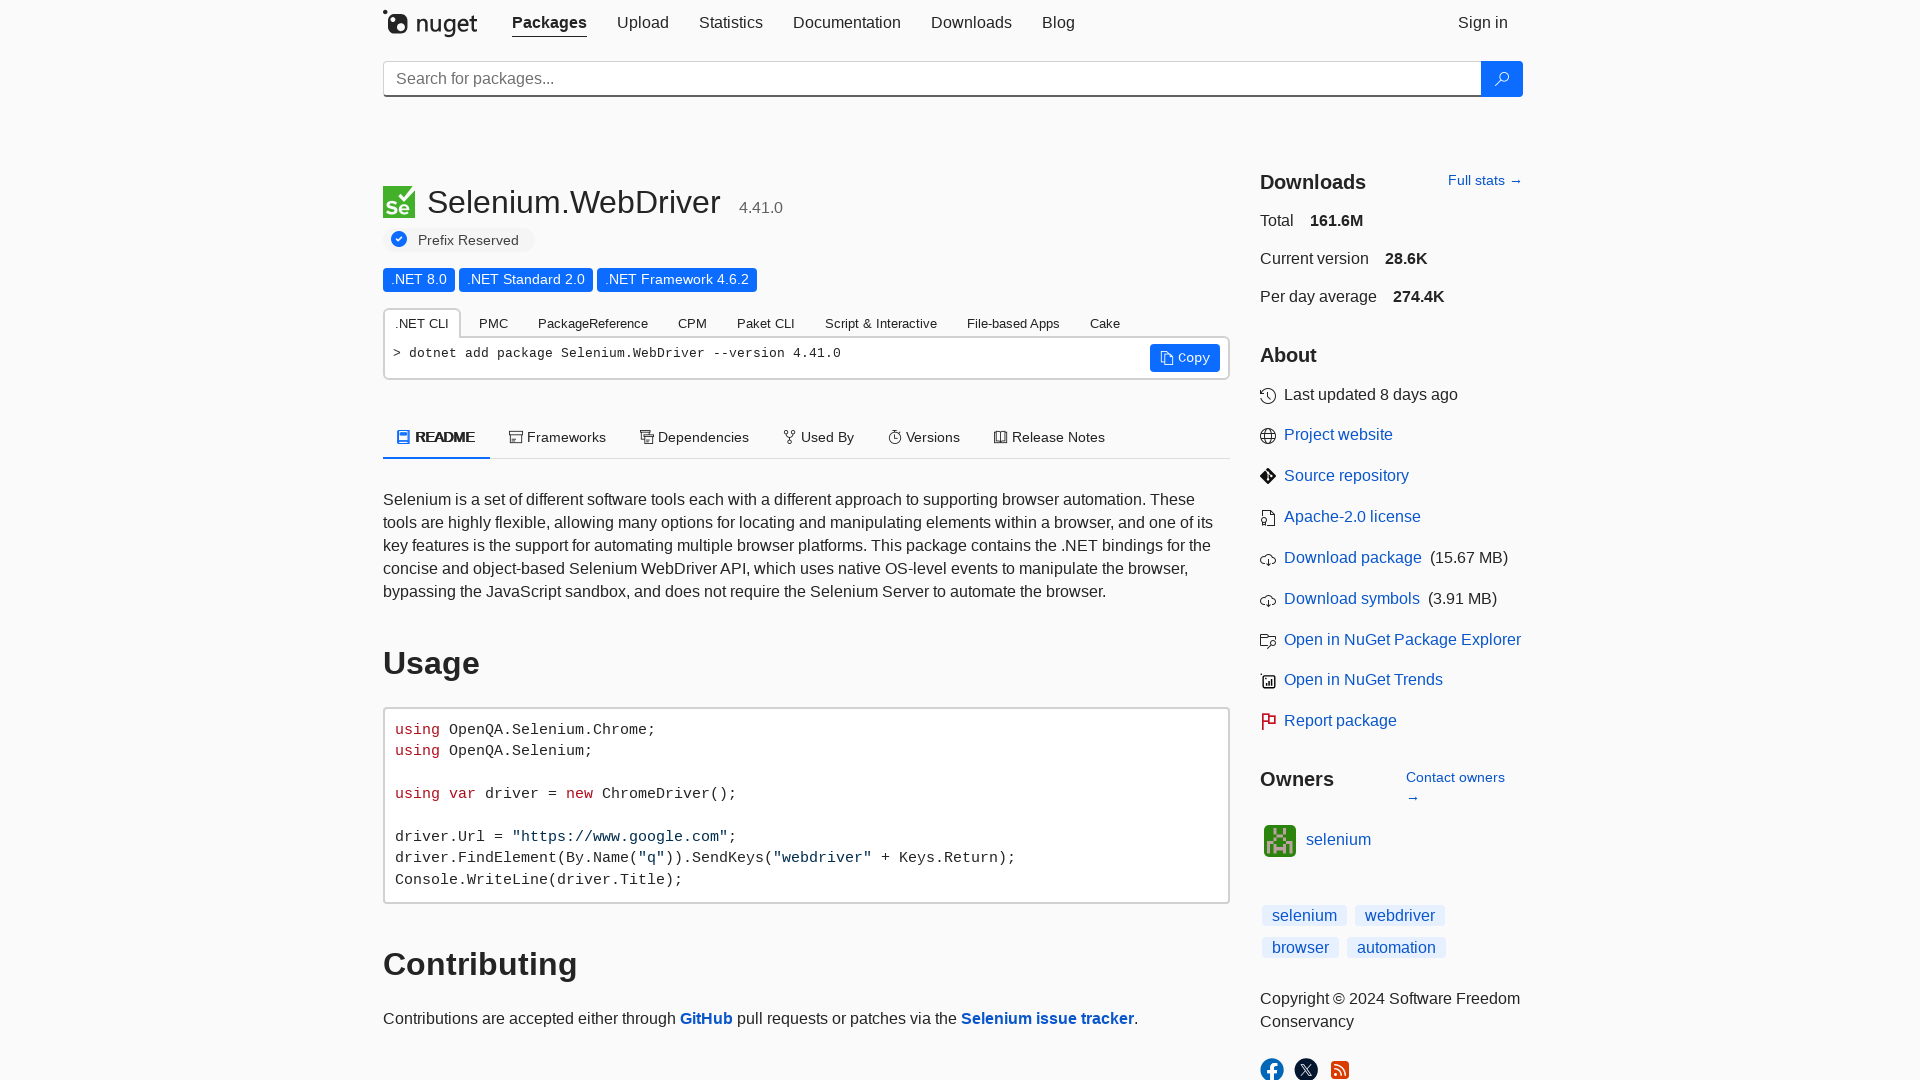